Tests login button functionality and navigation to home page

Starting URL: https://sakshingp.github.io/assignment/login.html

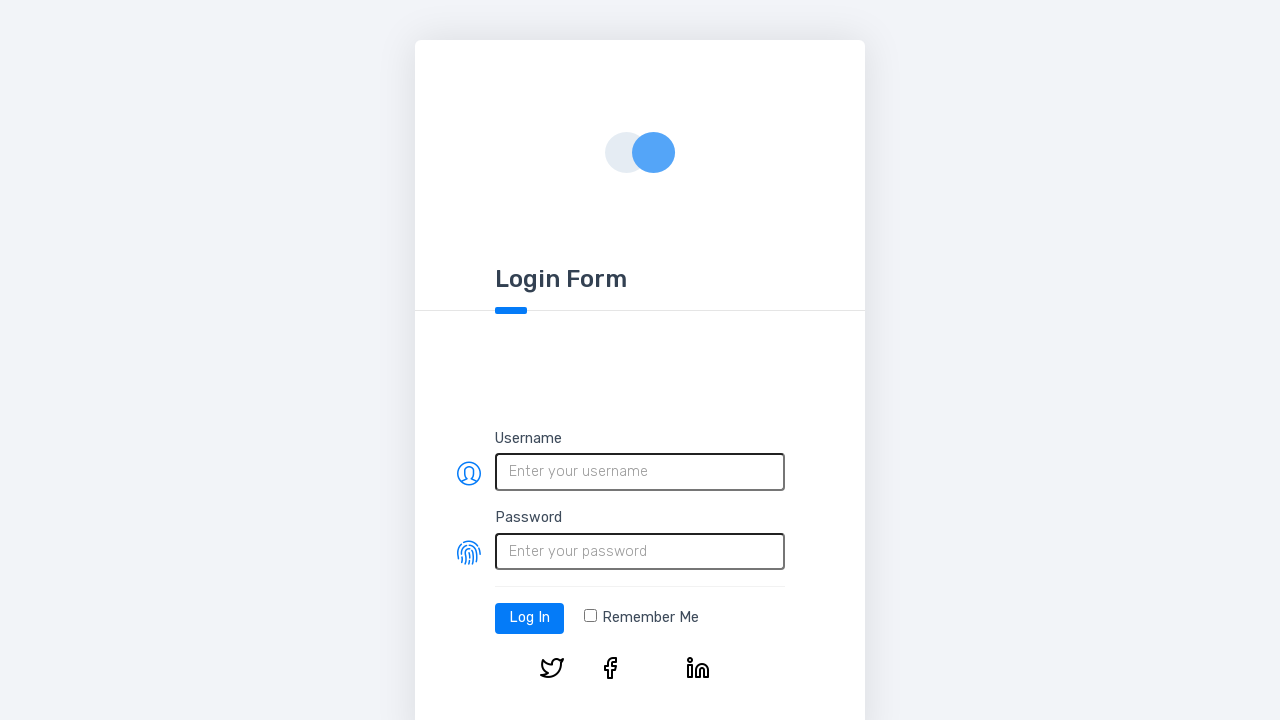

Filled username field with 'anyUsername' on #username
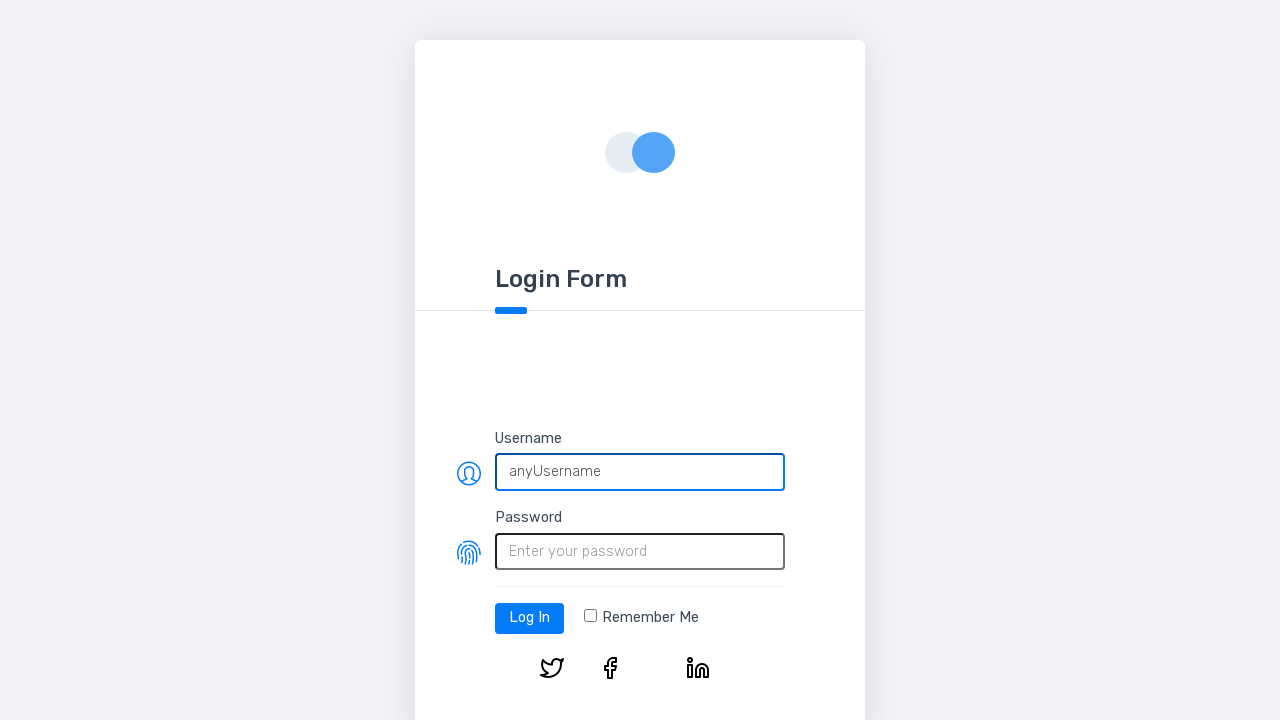

Filled password field with 'anyPassword' on #password
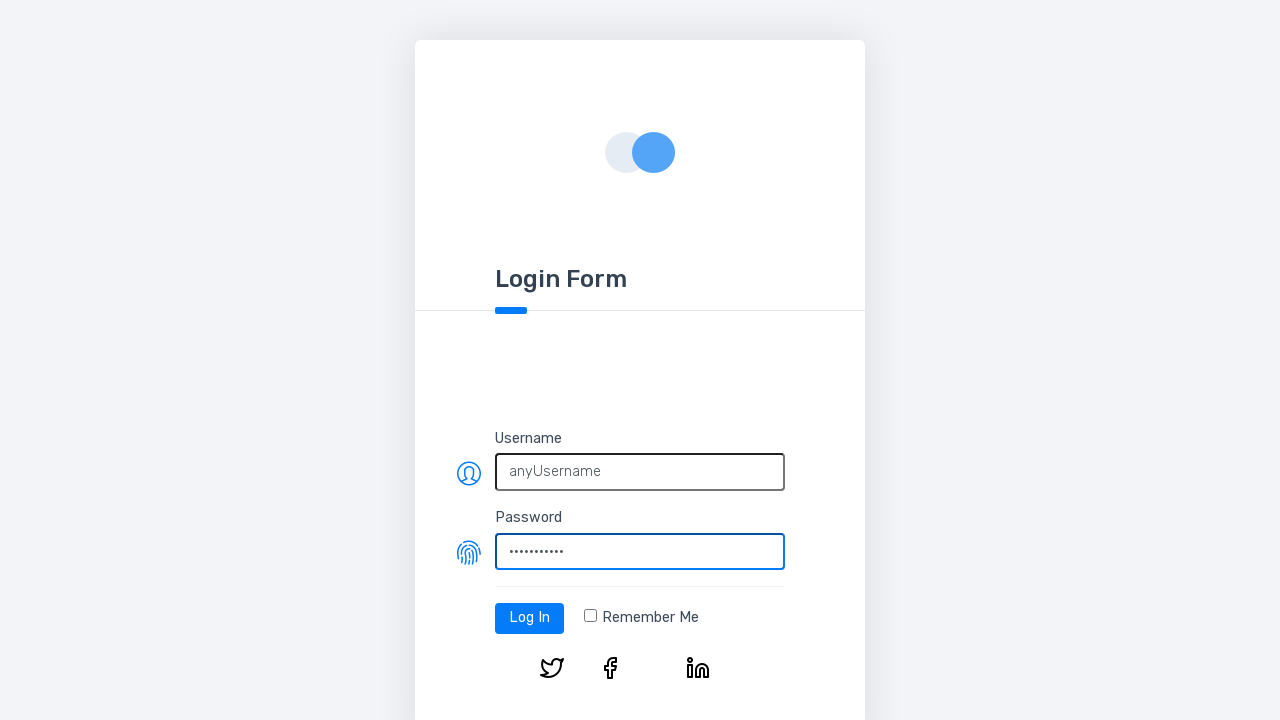

Clicked login button at (530, 618) on #log-in
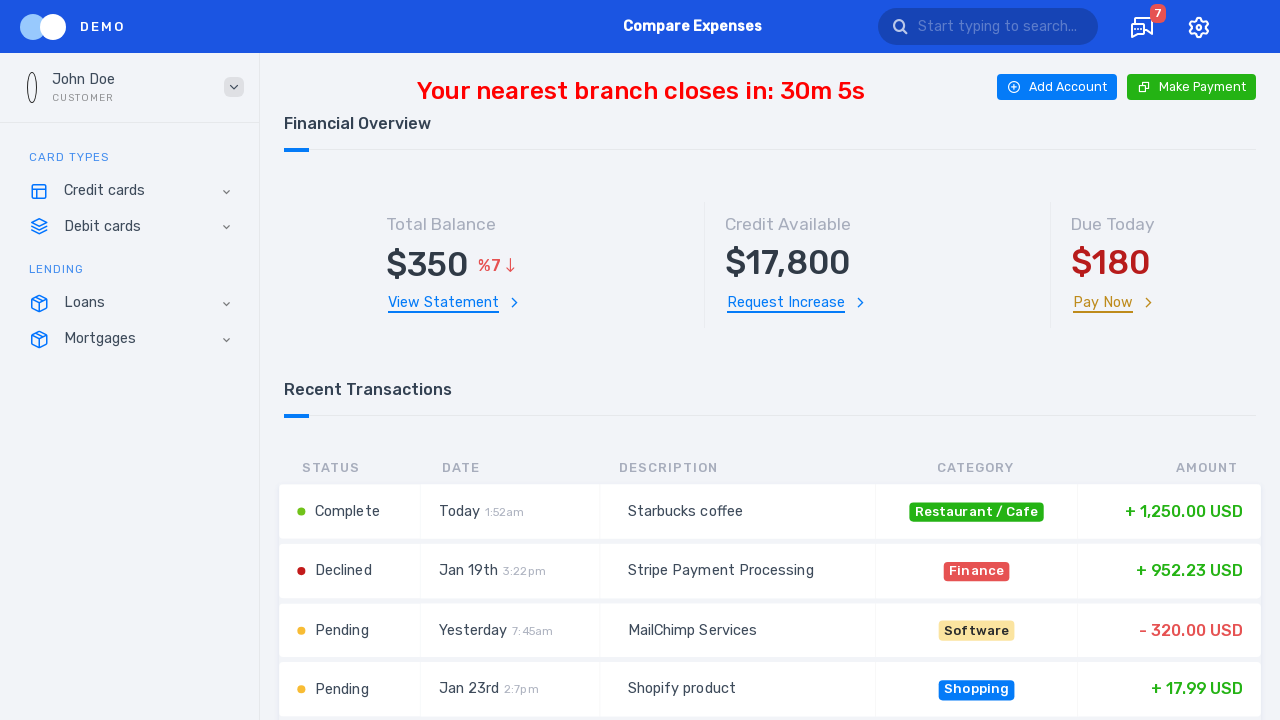

Verified navigation to home page at https://sakshingp.github.io/assignment/home.html
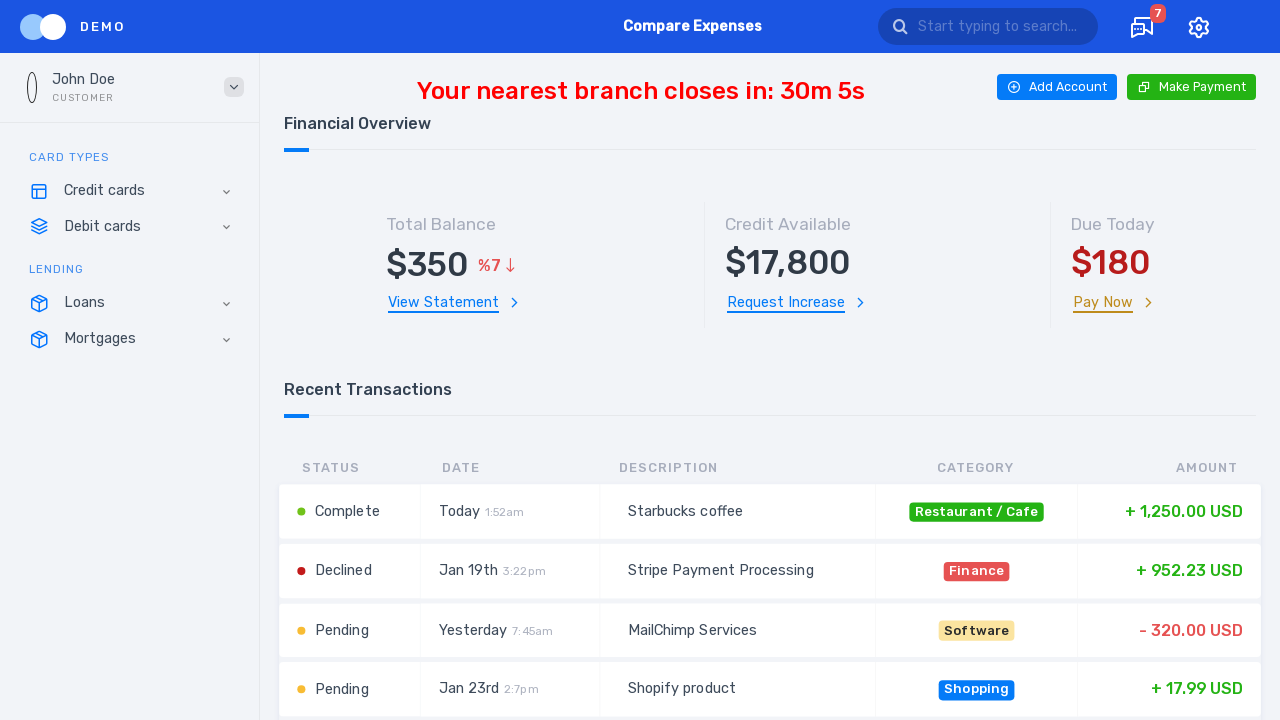

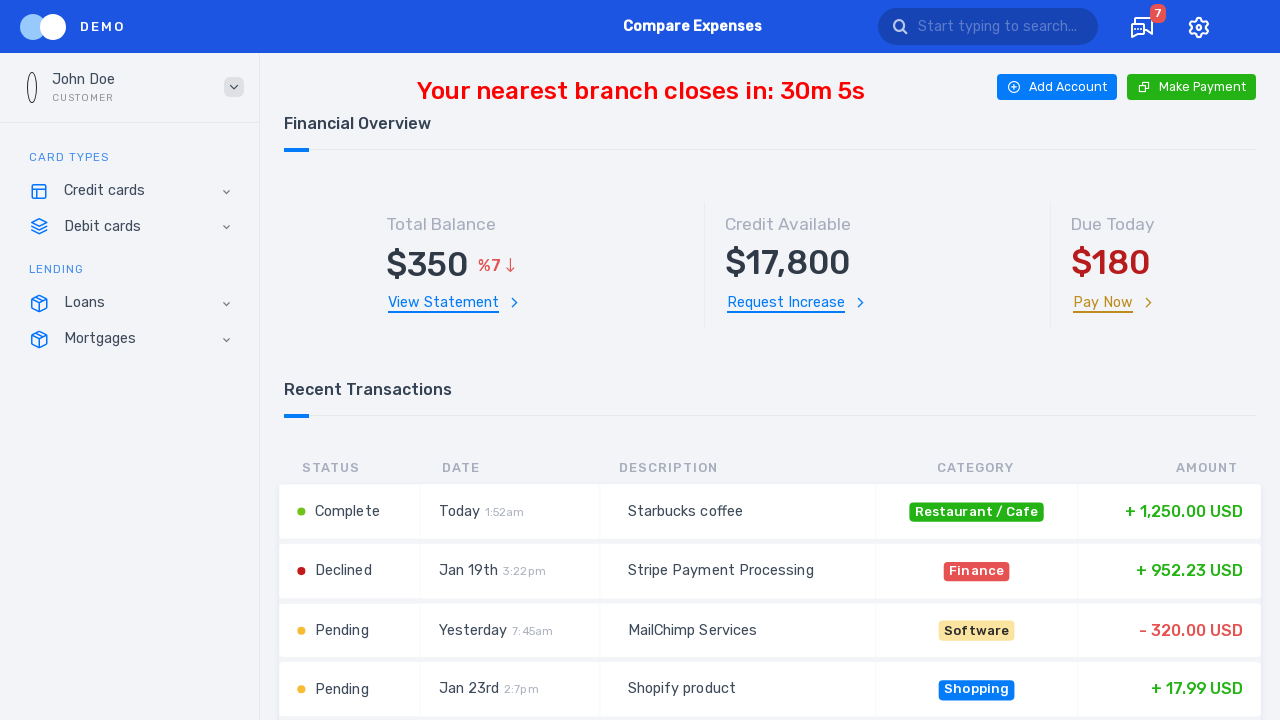